Tests radio button functionality by clicking the "Round Trip" option and verifying that the associated date fields become enabled.

Starting URL: https://rahulshettyacademy.com/dropdownsPractise/

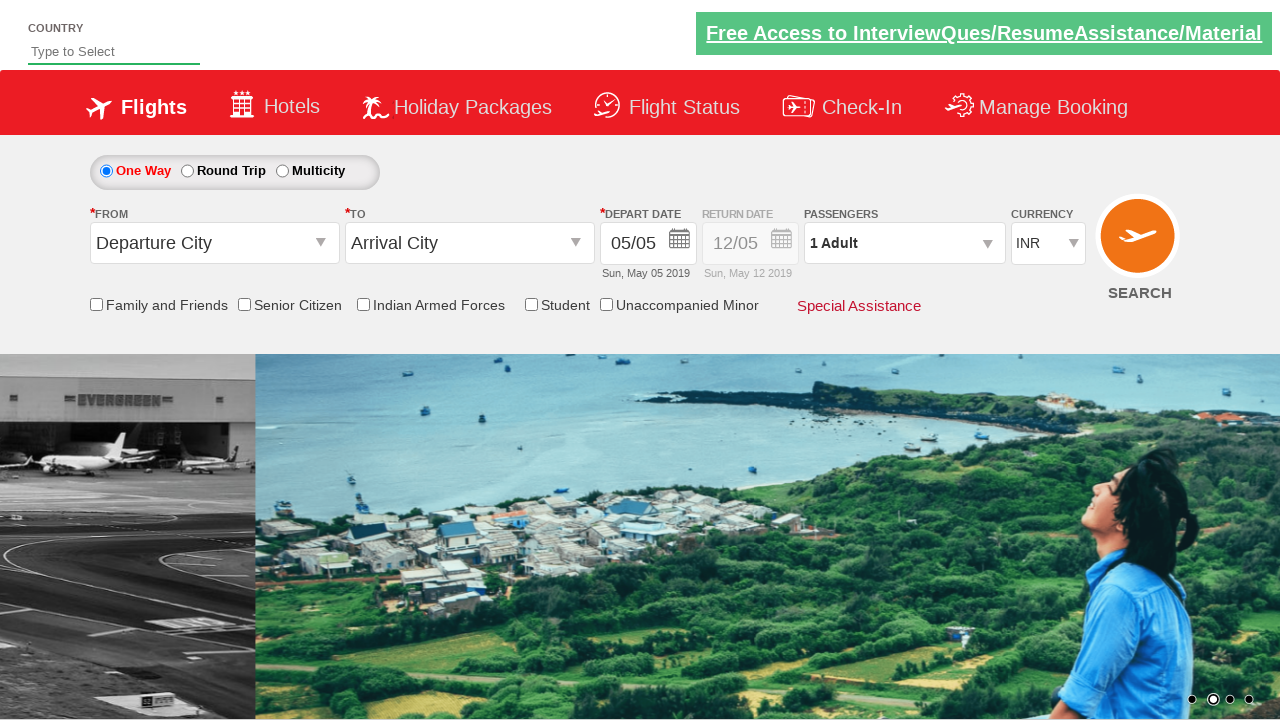

Navigated to https://rahulshettyacademy.com/dropdownsPractise/
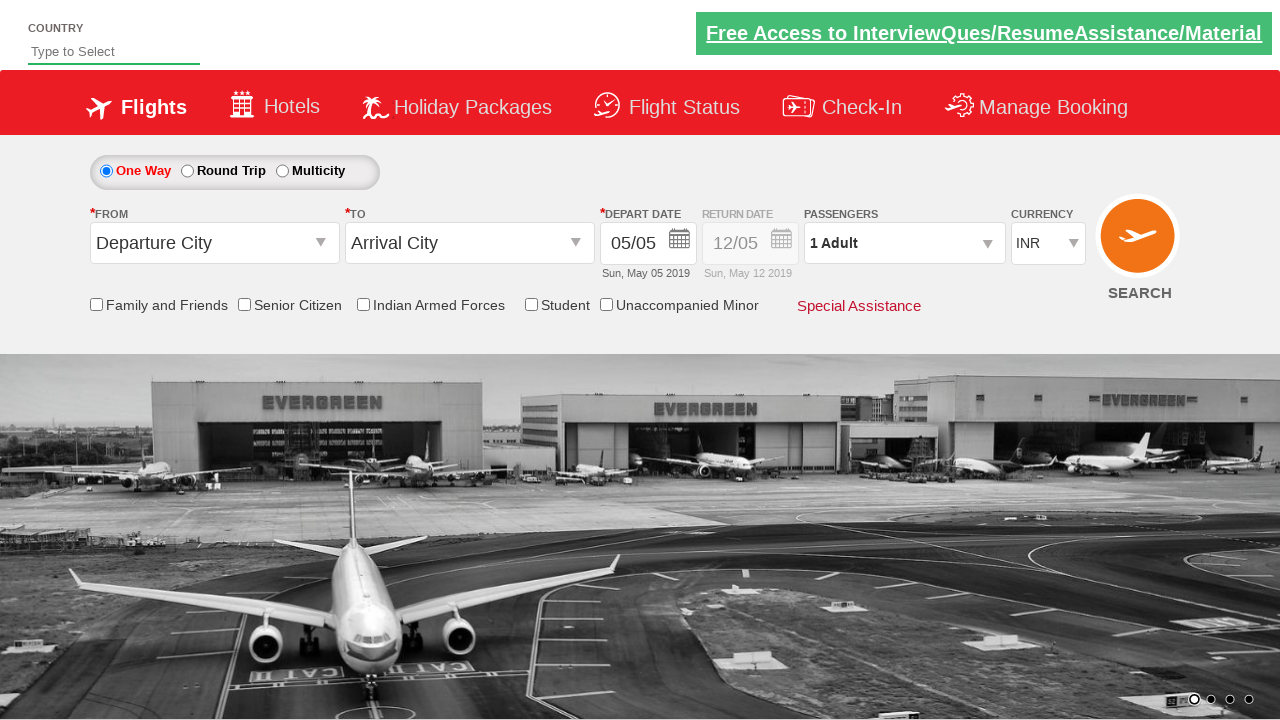

Clicked the Round Trip radio button at (187, 171) on #ctl00_mainContent_rbtnl_Trip_1
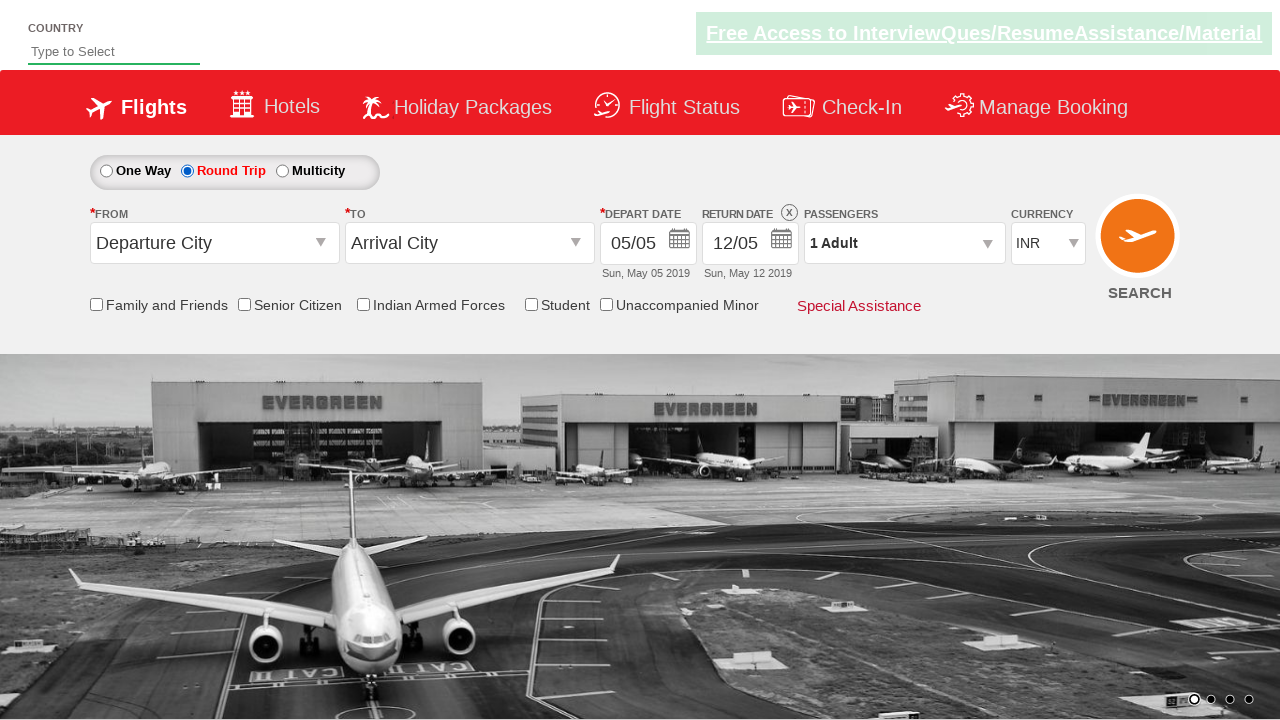

Date close element selector appeared
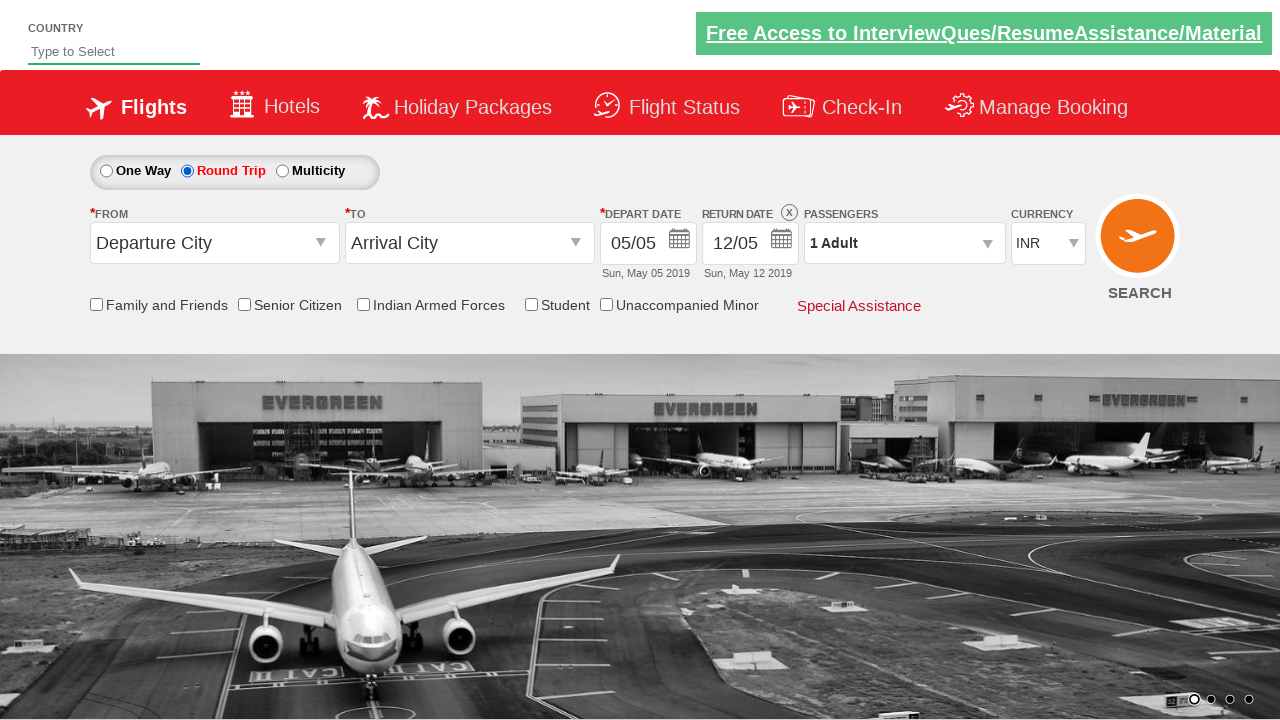

Verified that date fields are enabled when Round Trip is selected
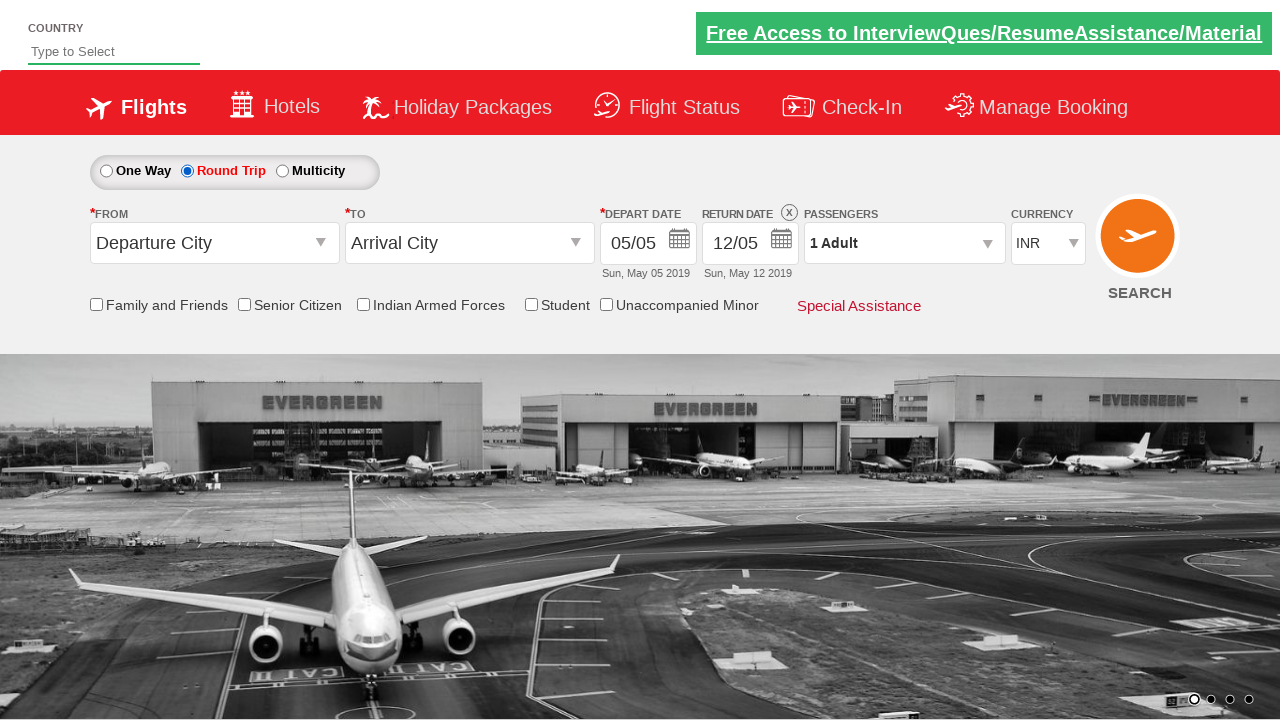

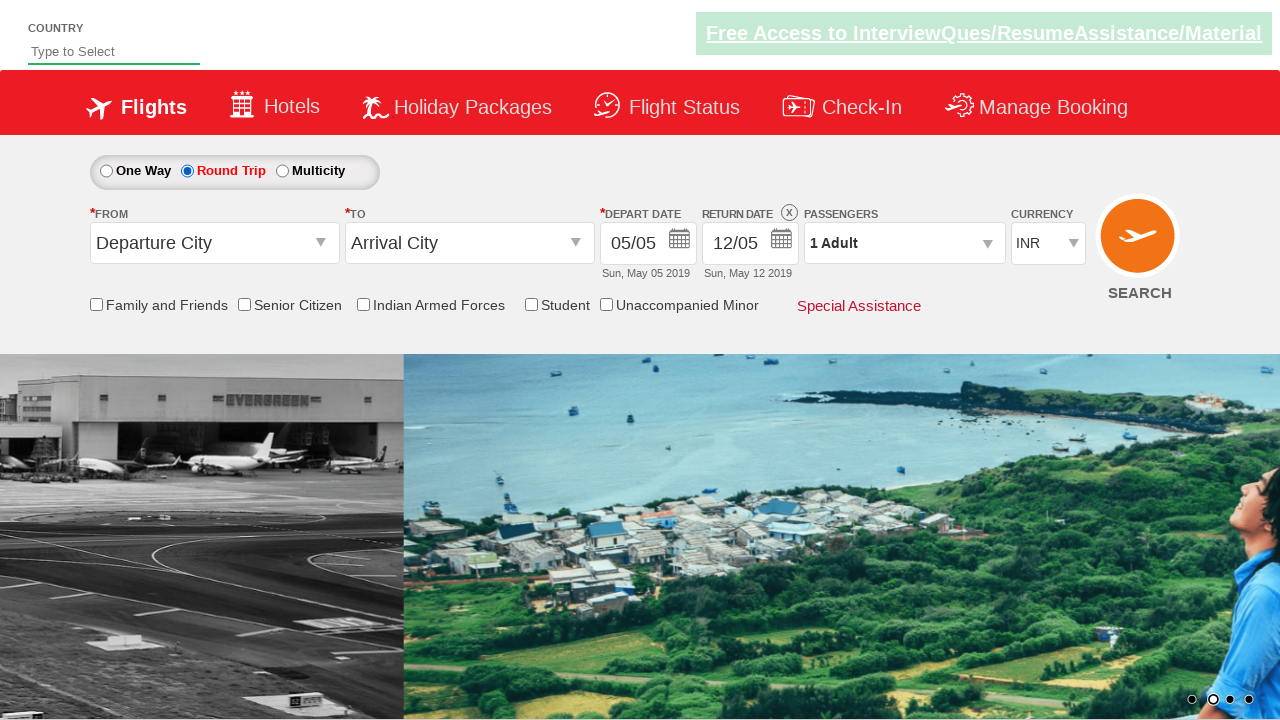